Tests checkbox functionality by checking and unchecking individual checkboxes (Sunday), verifying their state, then checking and unchecking multiple checkboxes (Sunday, Wednesday, Friday) in a loop.

Starting URL: https://testautomationpractice.blogspot.com/

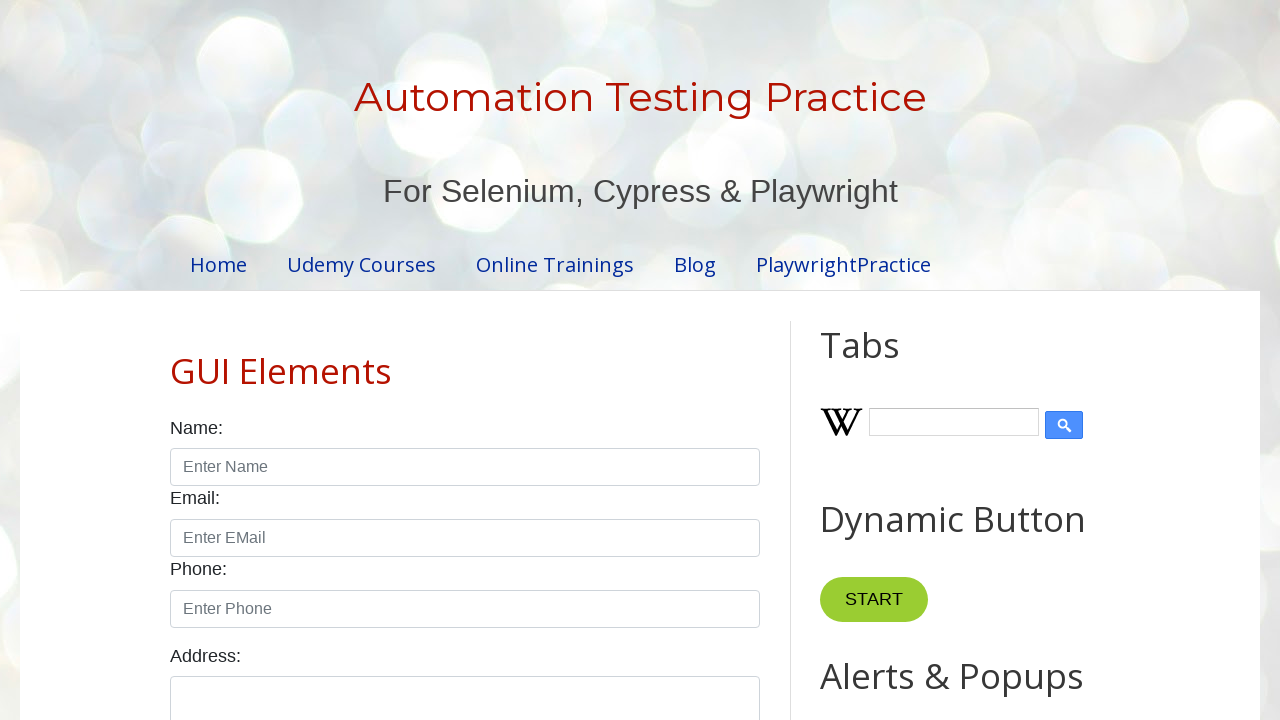

Checked the Sunday checkbox at (176, 360) on #sunday
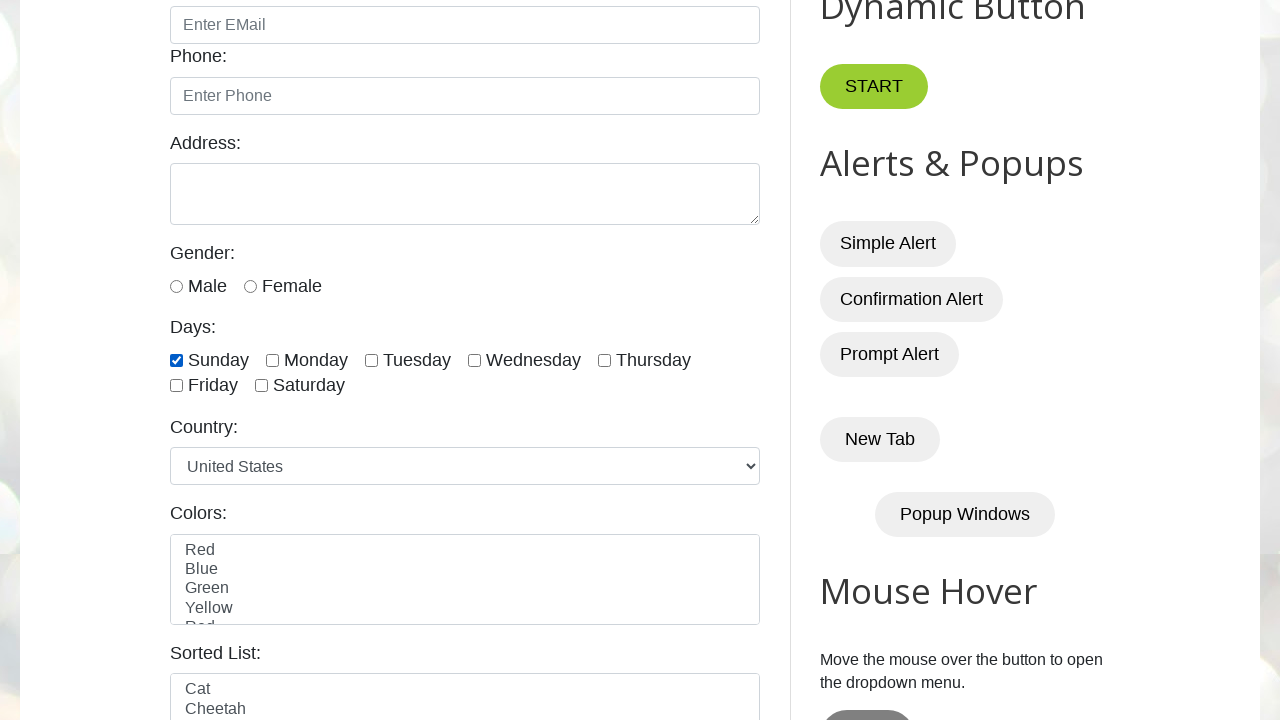

Verified Sunday checkbox is checked
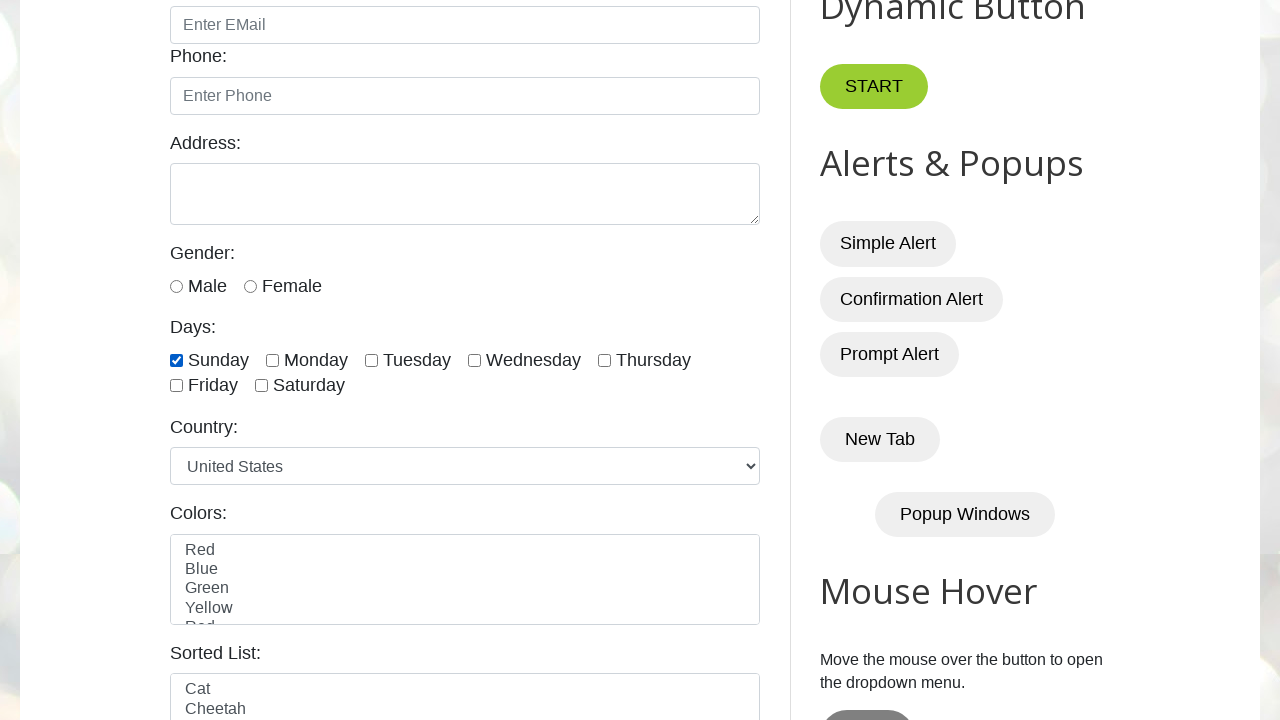

Unchecked the Sunday checkbox at (176, 360) on #sunday
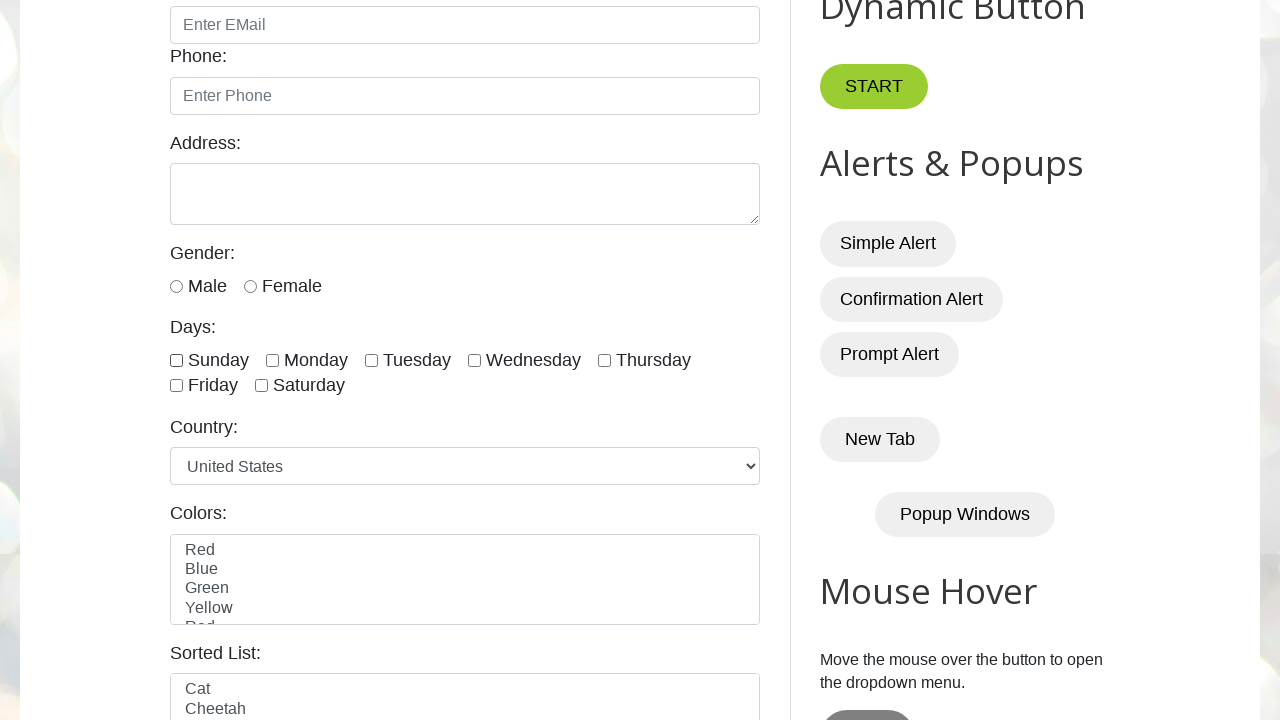

Verified Sunday checkbox is unchecked
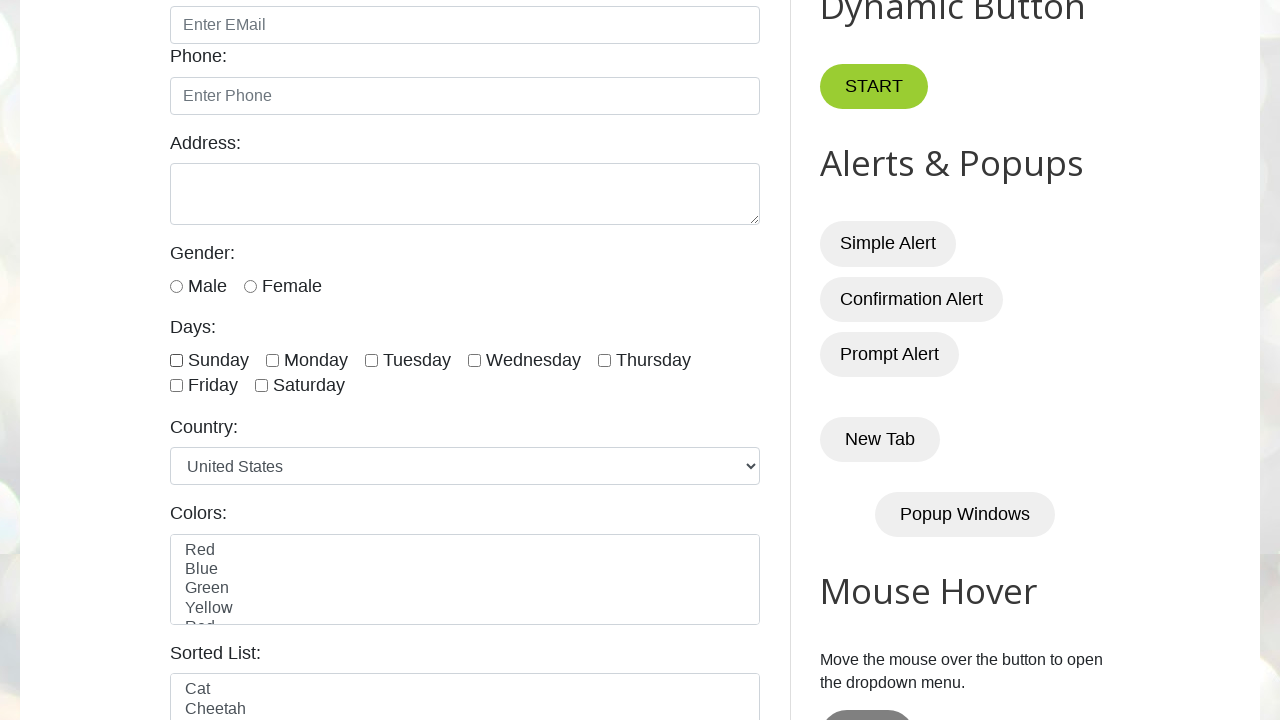

Checked the #sunday checkbox at (176, 360) on #sunday
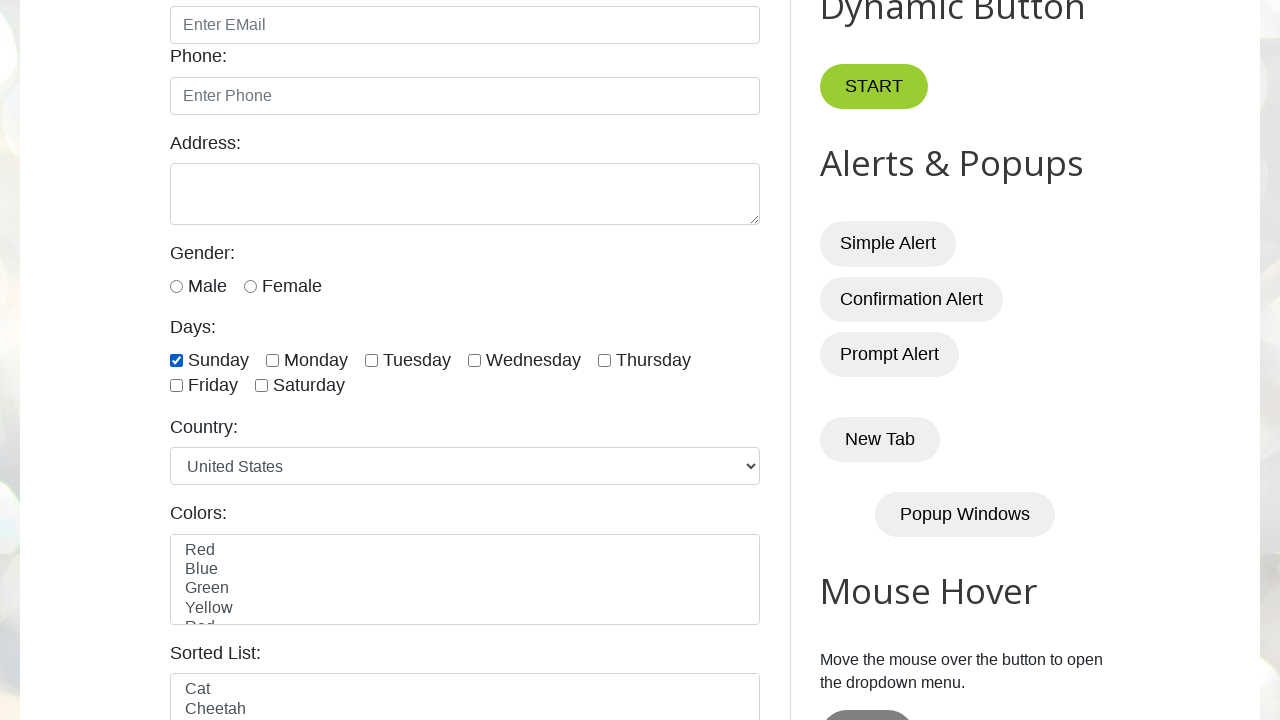

Checked the #wednesday checkbox at (474, 360) on #wednesday
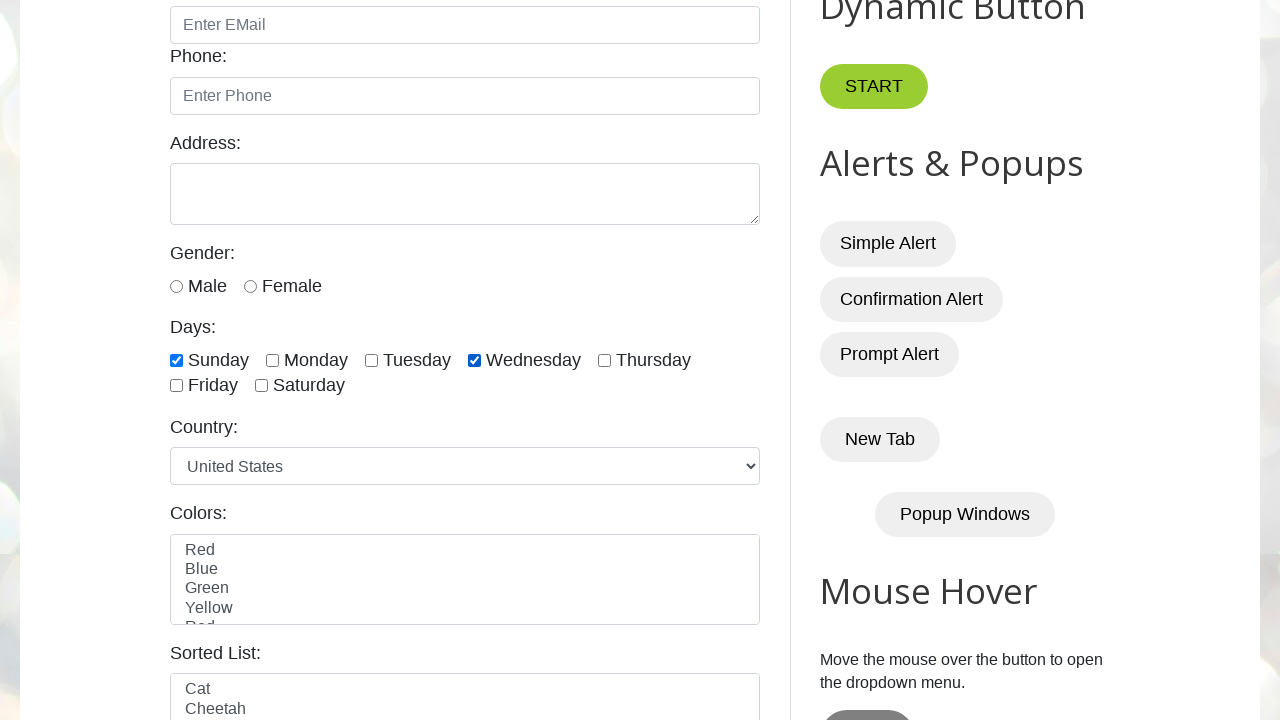

Checked the #friday checkbox at (176, 386) on #friday
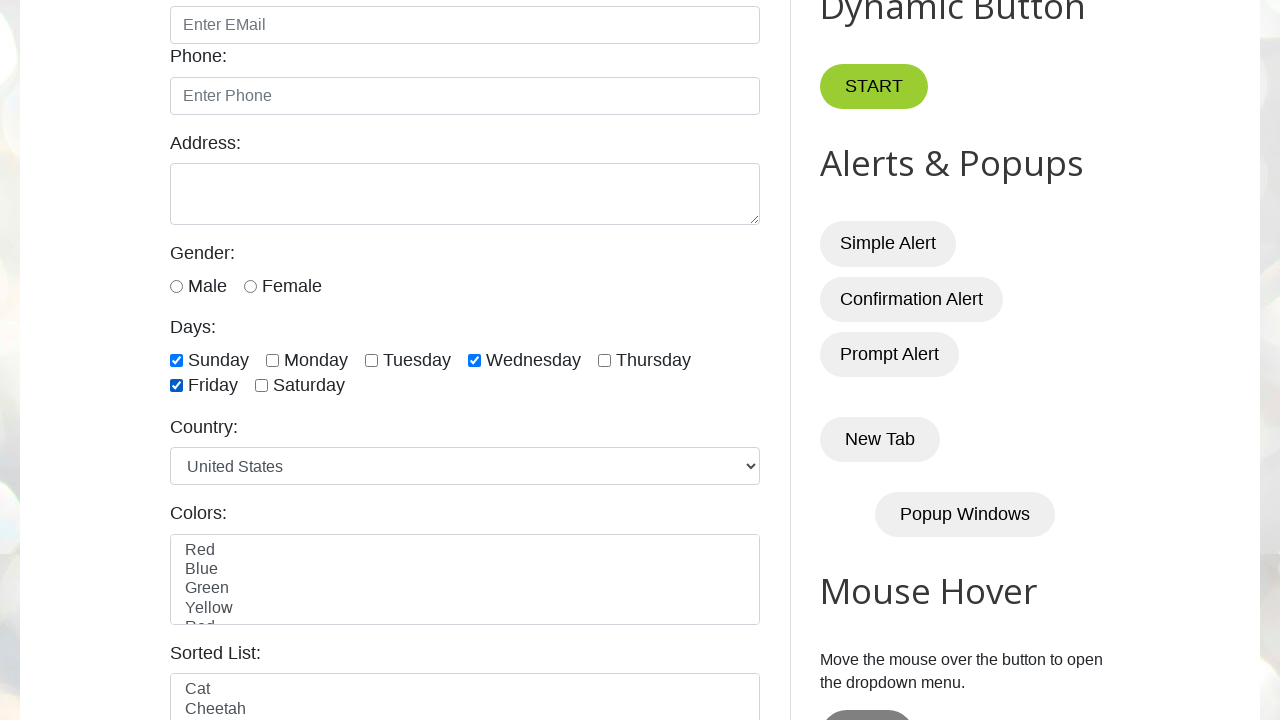

Verified #sunday checkbox is checked
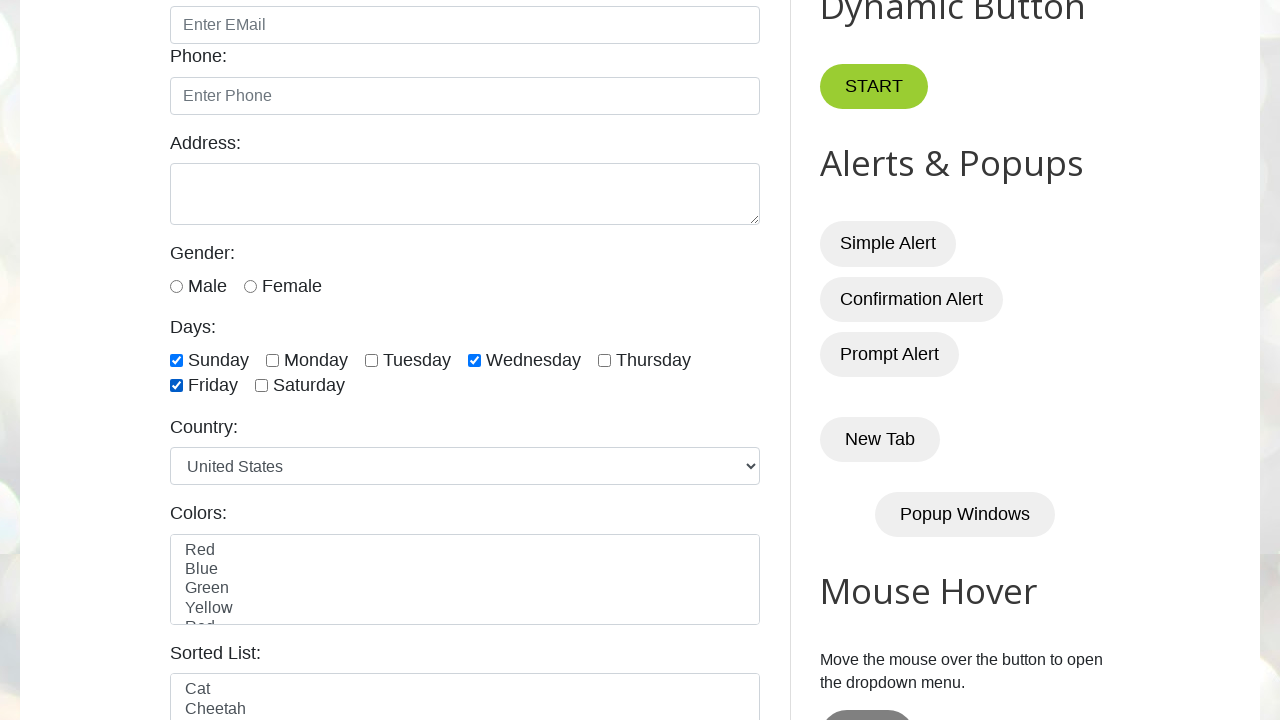

Verified #wednesday checkbox is checked
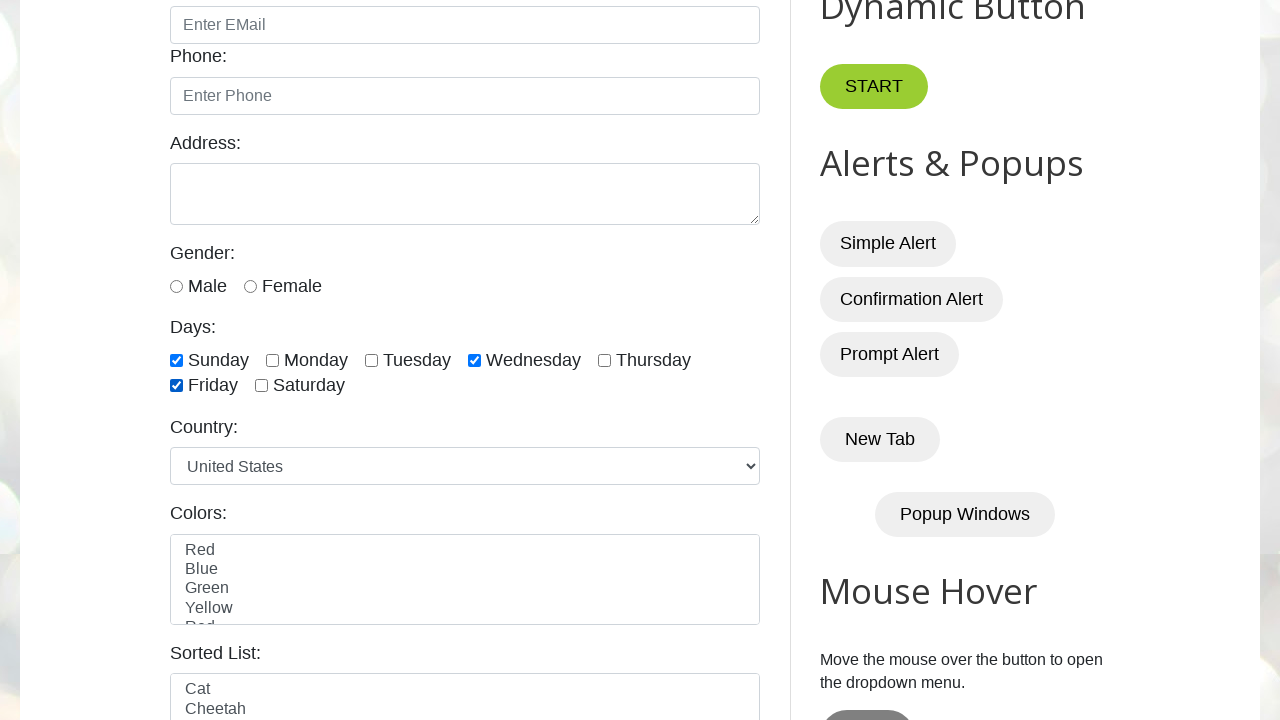

Verified #friday checkbox is checked
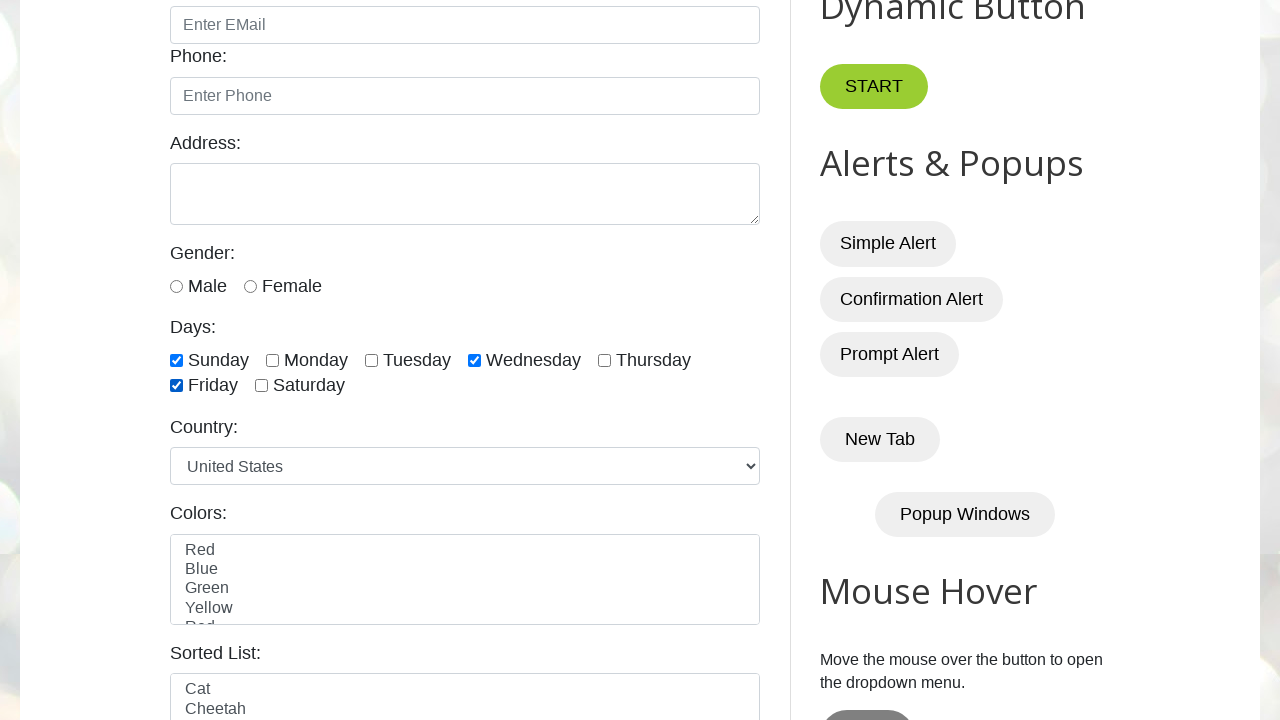

Unchecked the #sunday checkbox at (176, 360) on #sunday
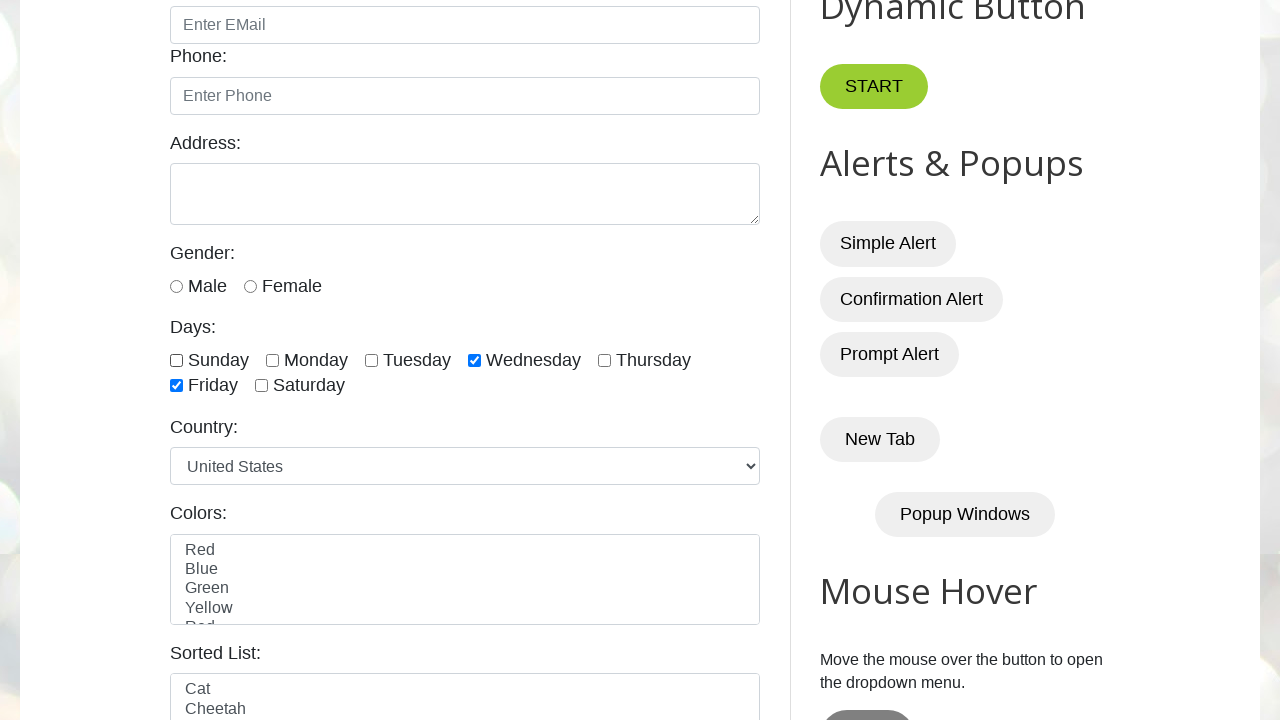

Unchecked the #wednesday checkbox at (474, 360) on #wednesday
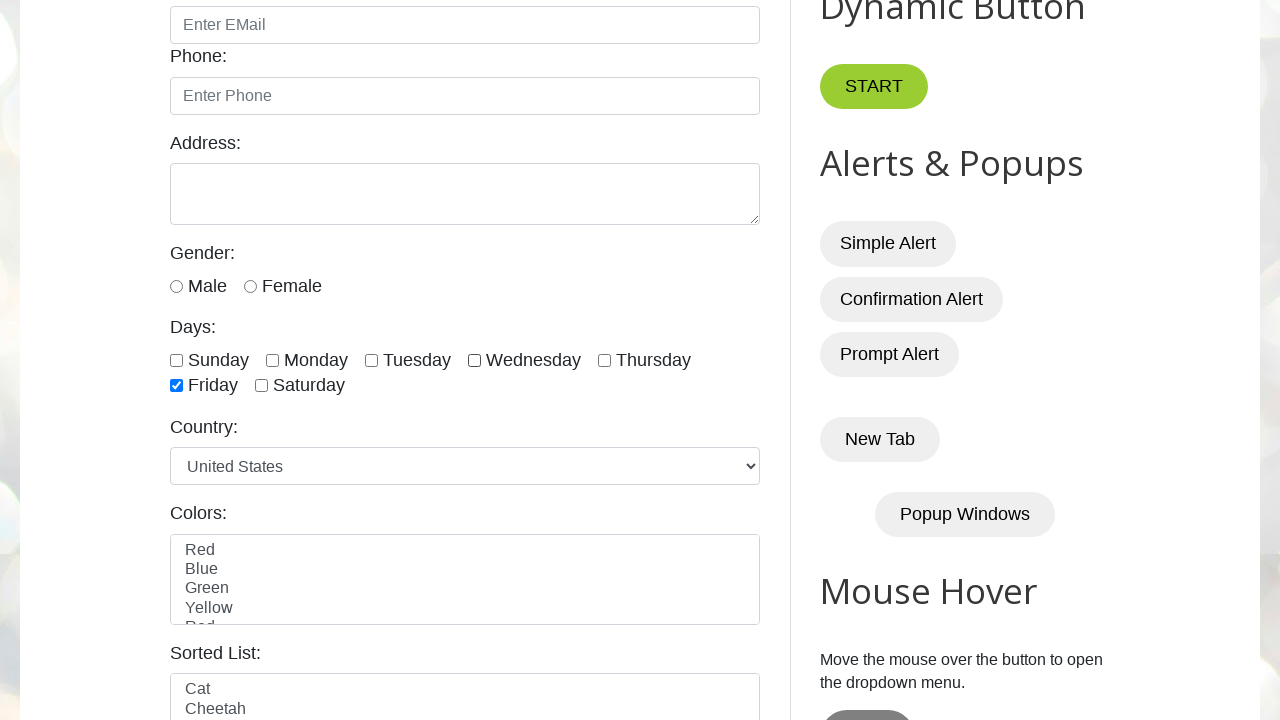

Unchecked the #friday checkbox at (176, 386) on #friday
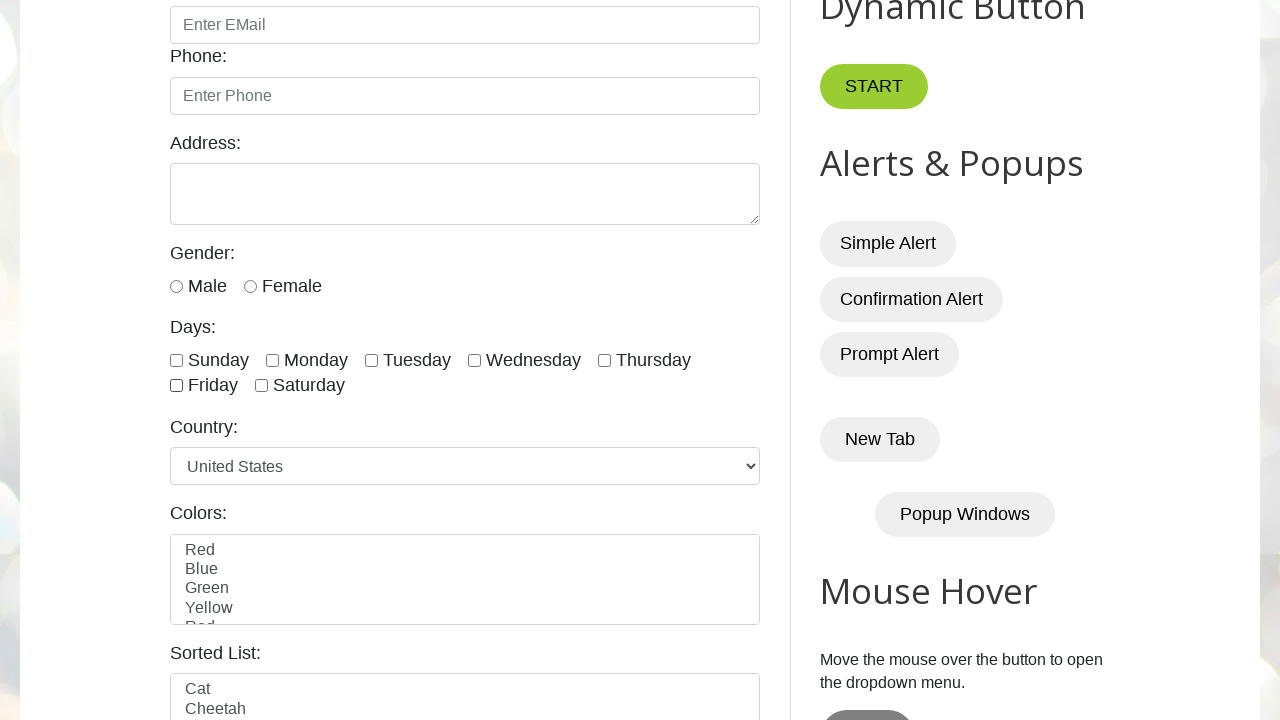

Verified #sunday checkbox is unchecked
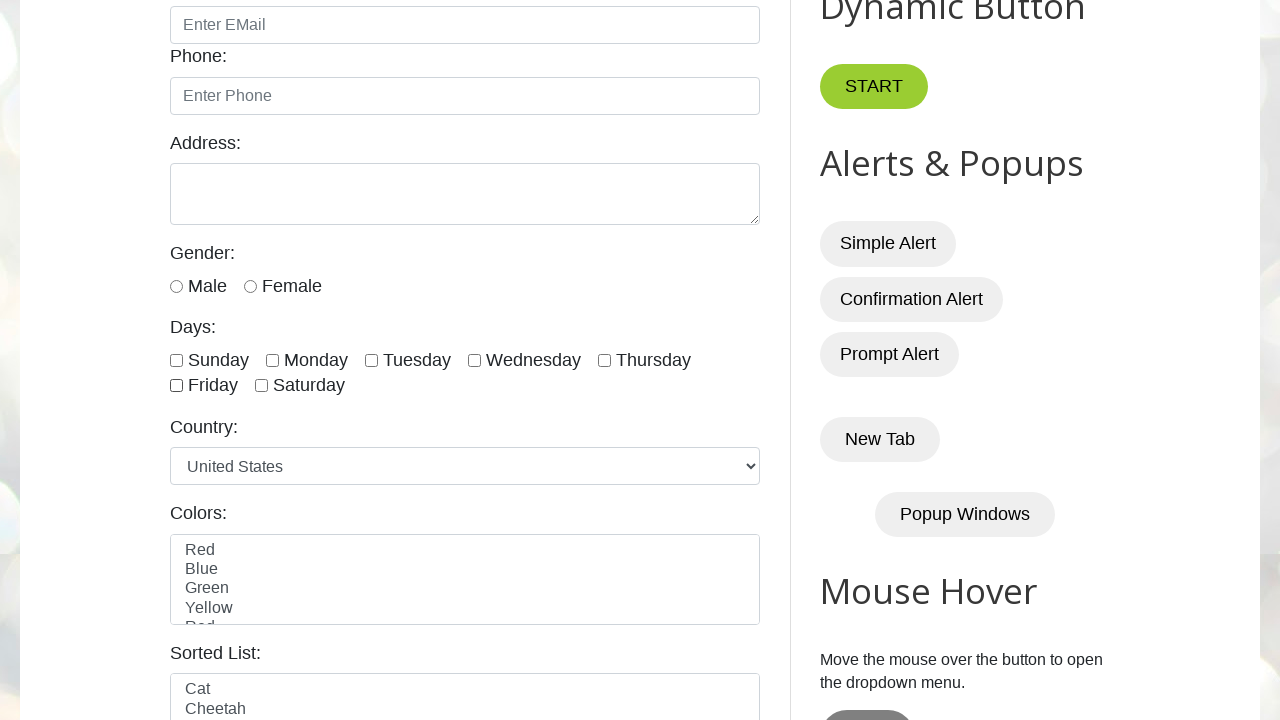

Verified #wednesday checkbox is unchecked
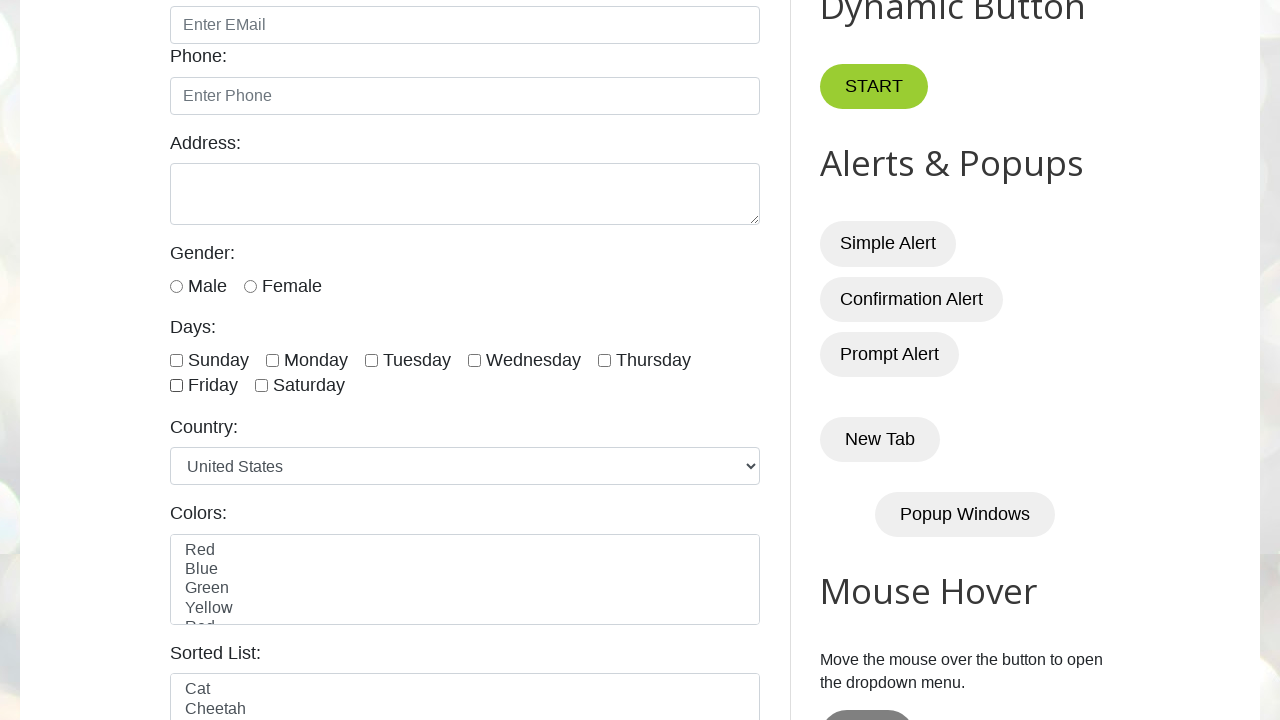

Verified #friday checkbox is unchecked
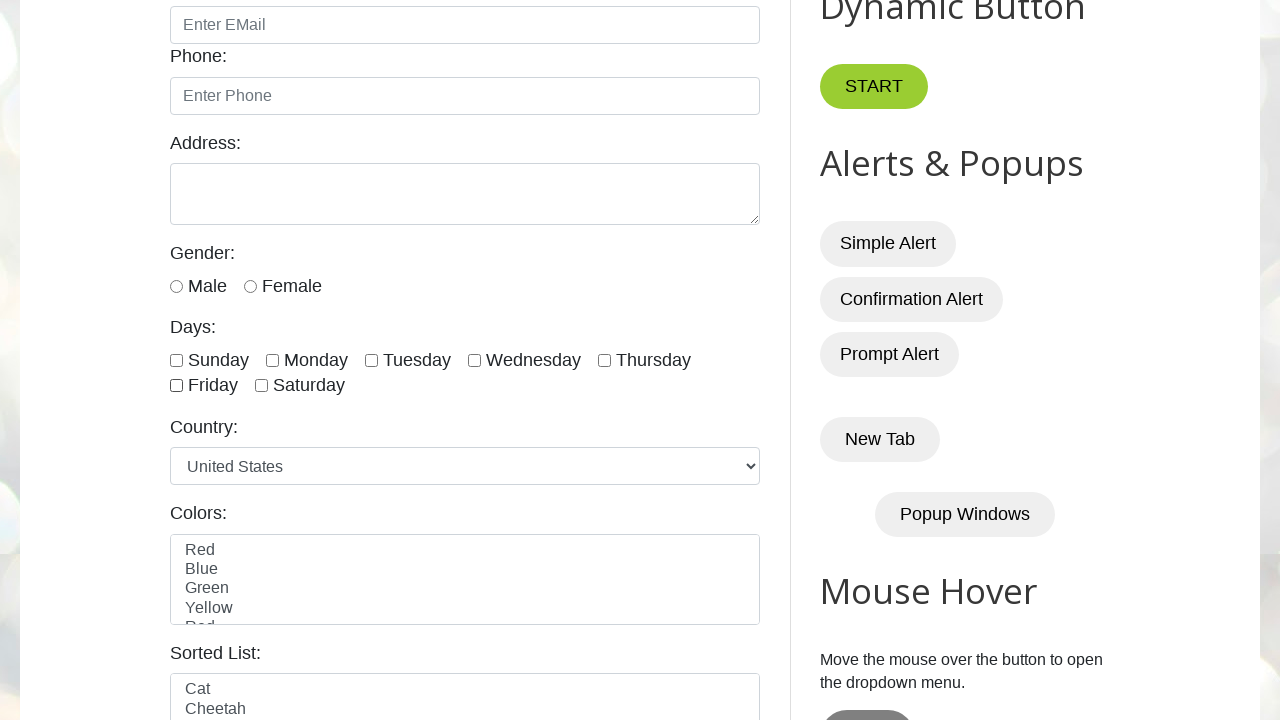

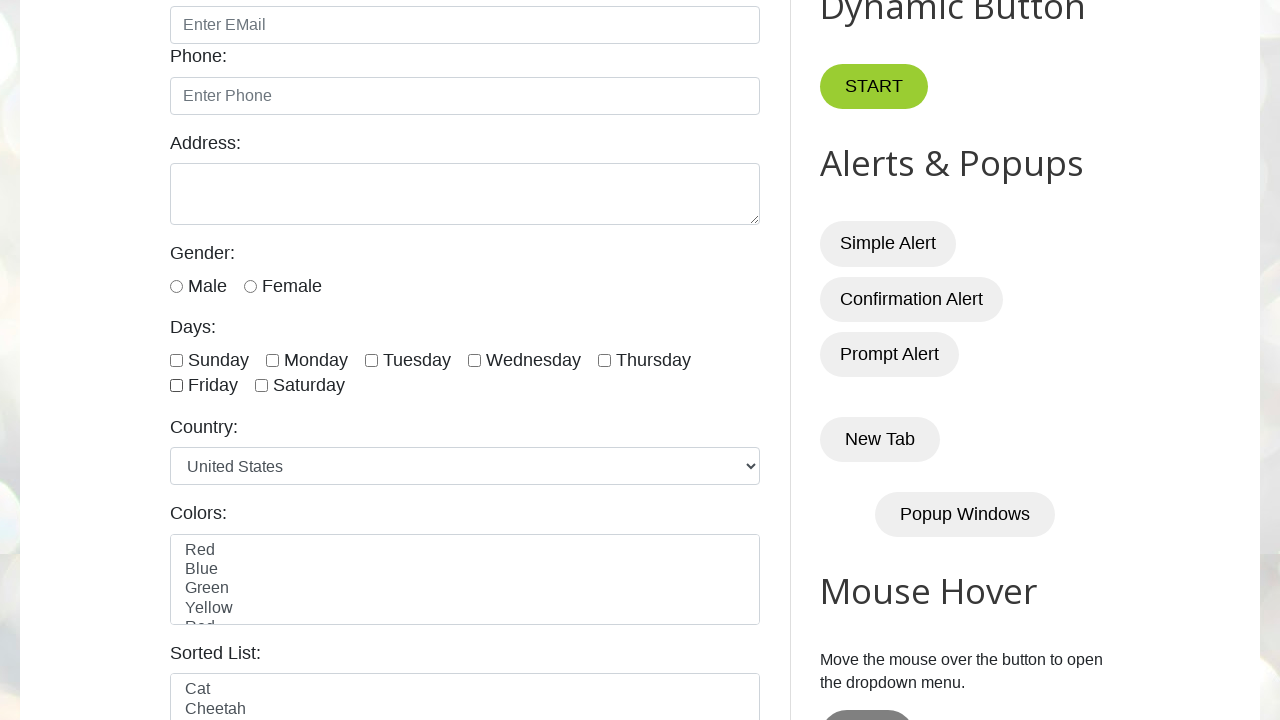